Tests login form validation when password field is empty but username is provided

Starting URL: https://www.saucedemo.com/

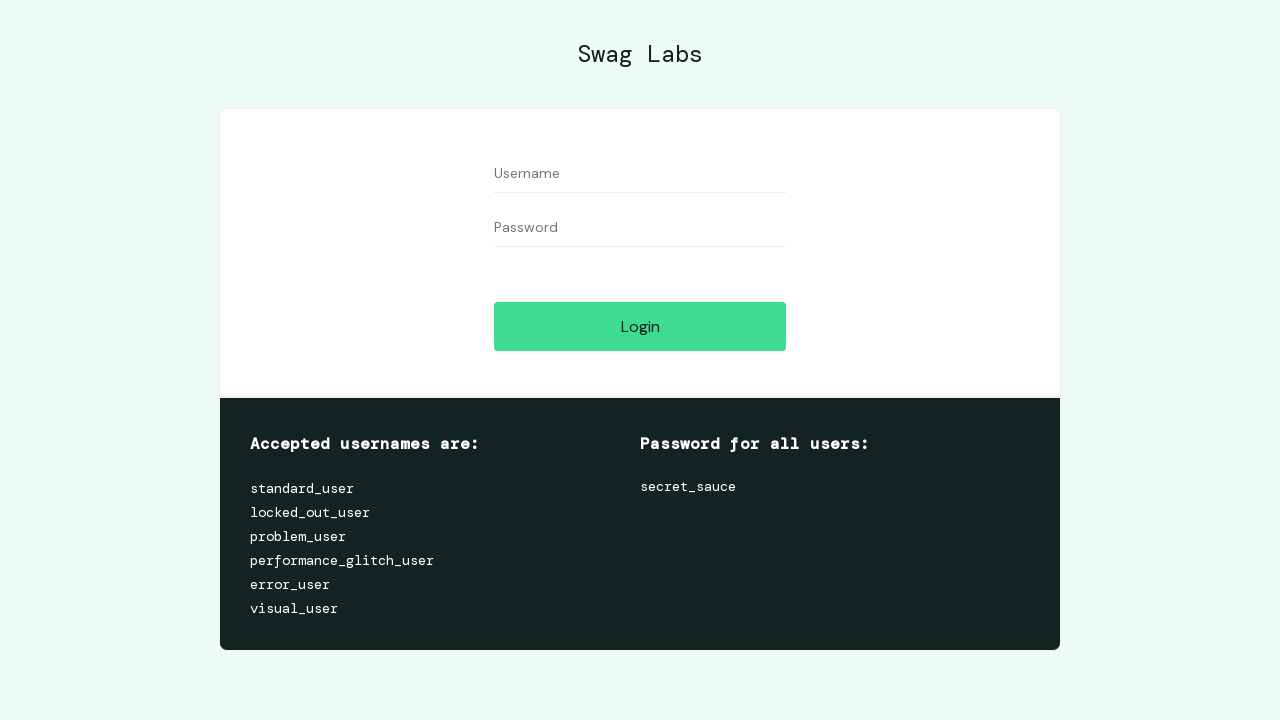

Filled username field with 'standard_user' on #user-name
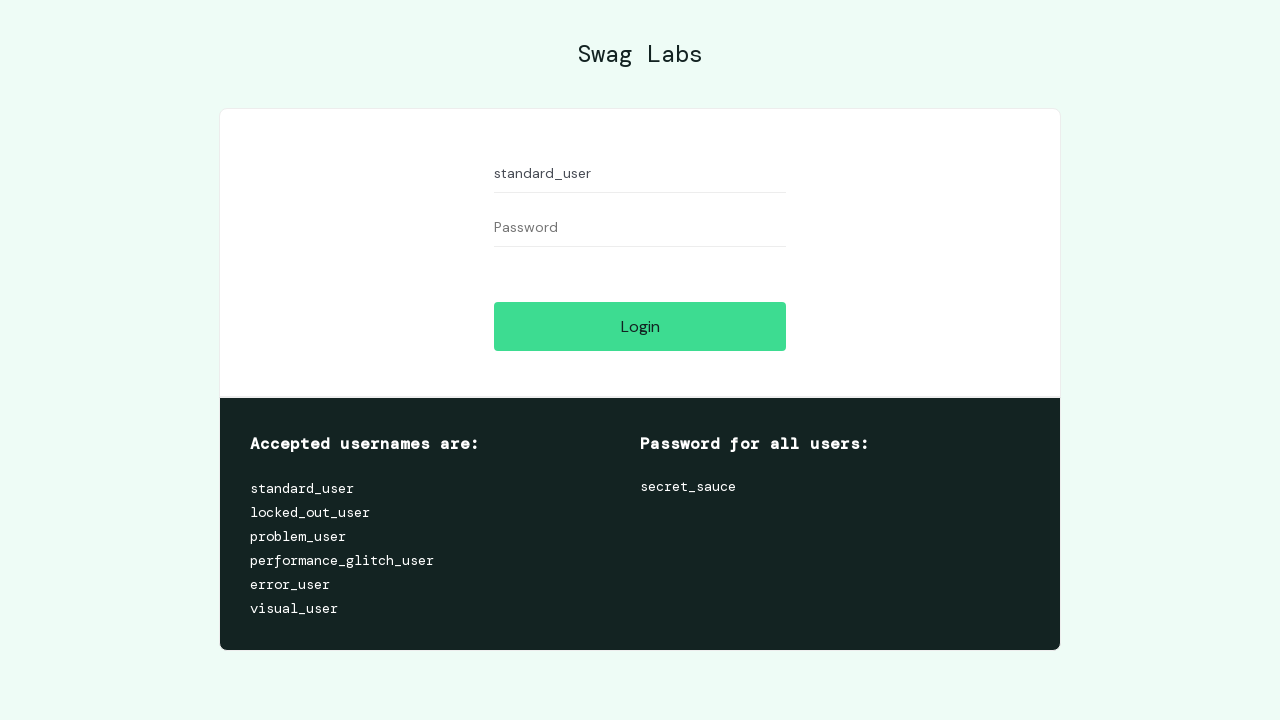

Clicked login button without entering password at (640, 326) on #login-button
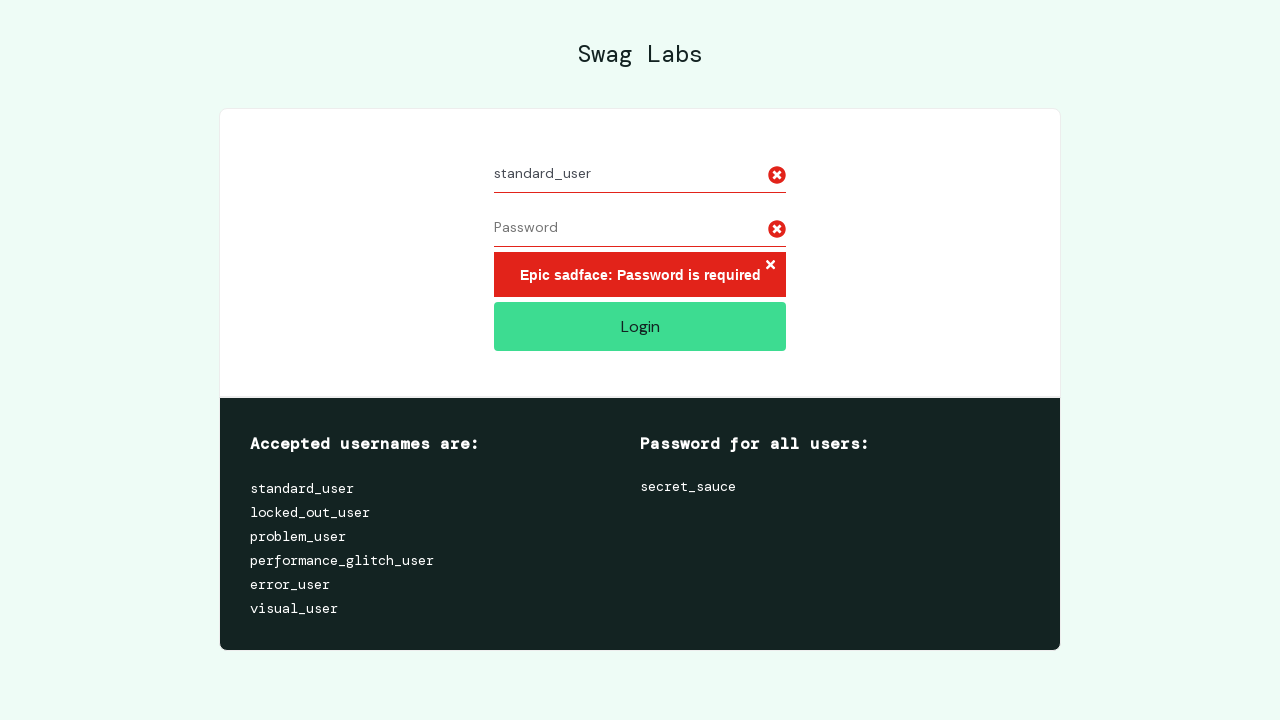

Error message element loaded
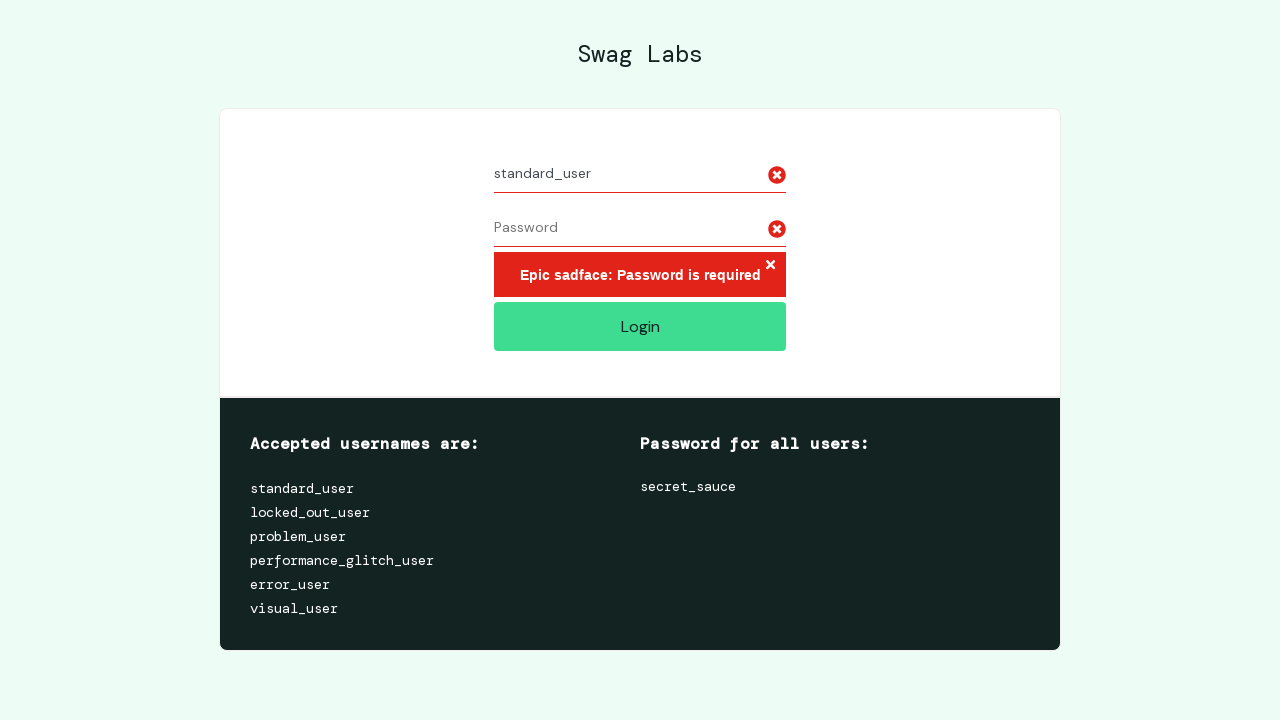

Retrieved error message text content
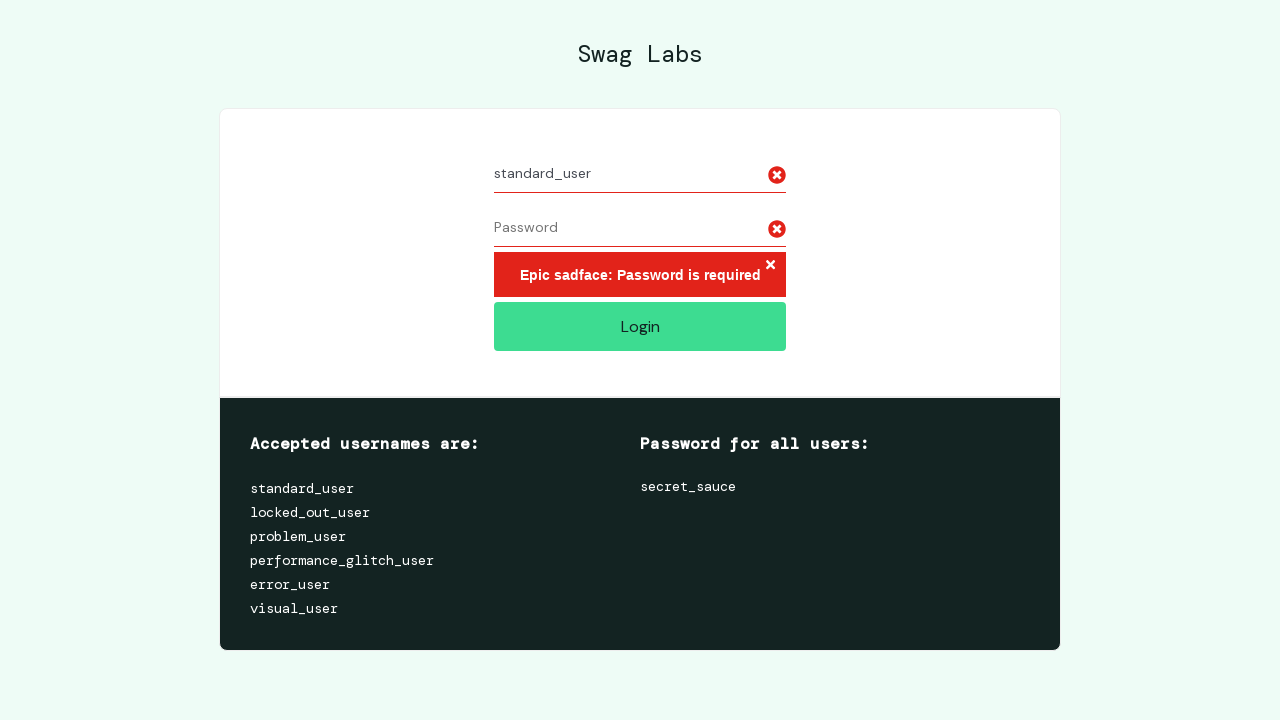

Verified error message: 'Epic sadface: Password is required'
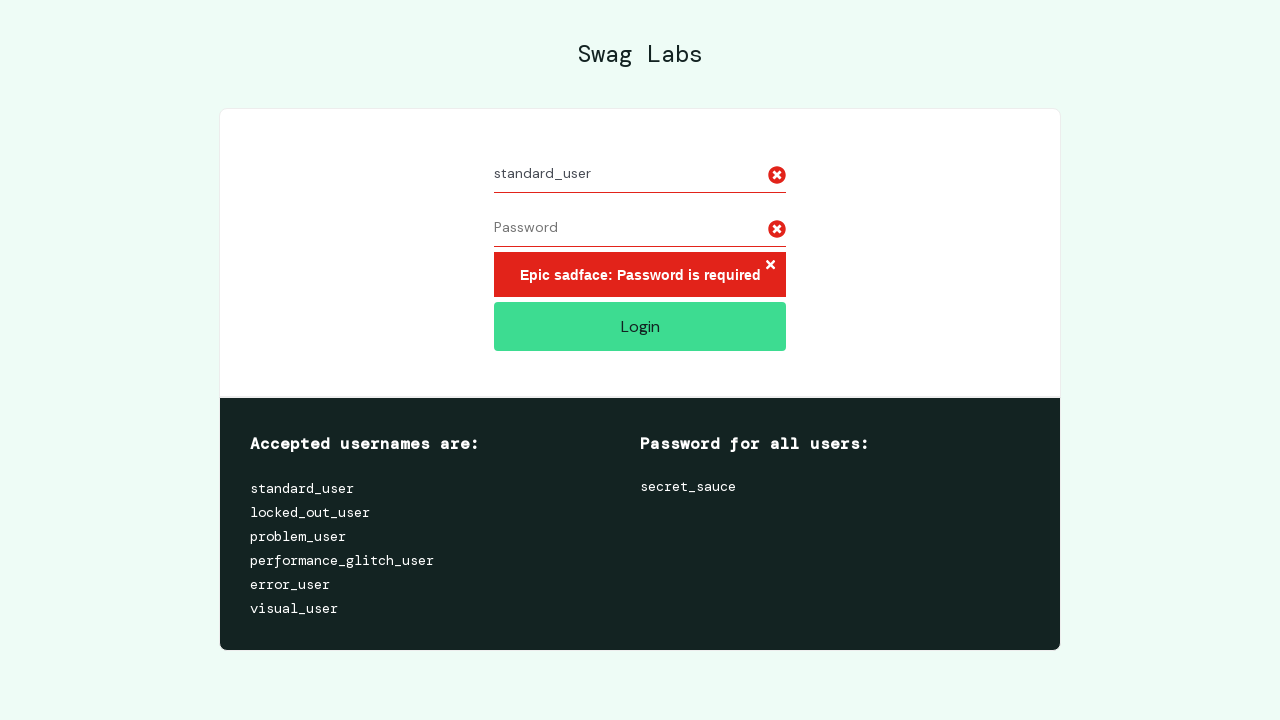

Cleared username field on #user-name
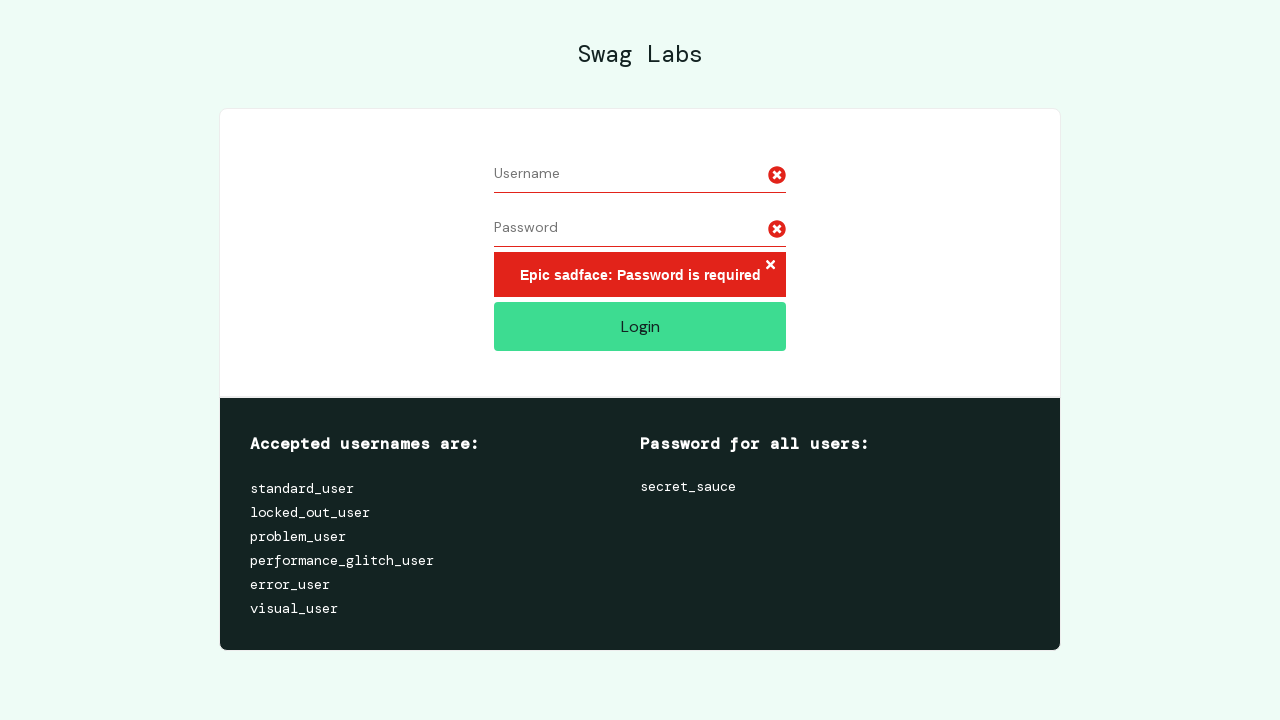

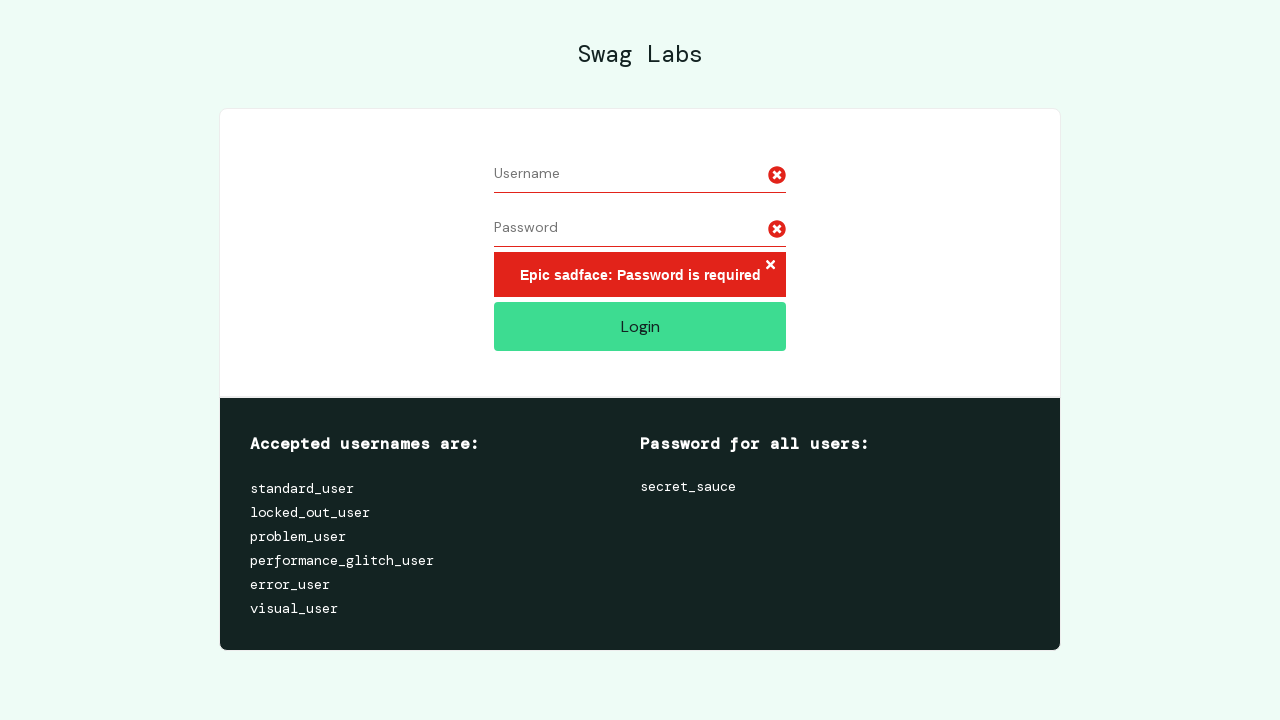